Tests JavaScript alert handling by clicking a button that triggers an alert and accepting it

Starting URL: https://the-internet.herokuapp.com/javascript_alerts

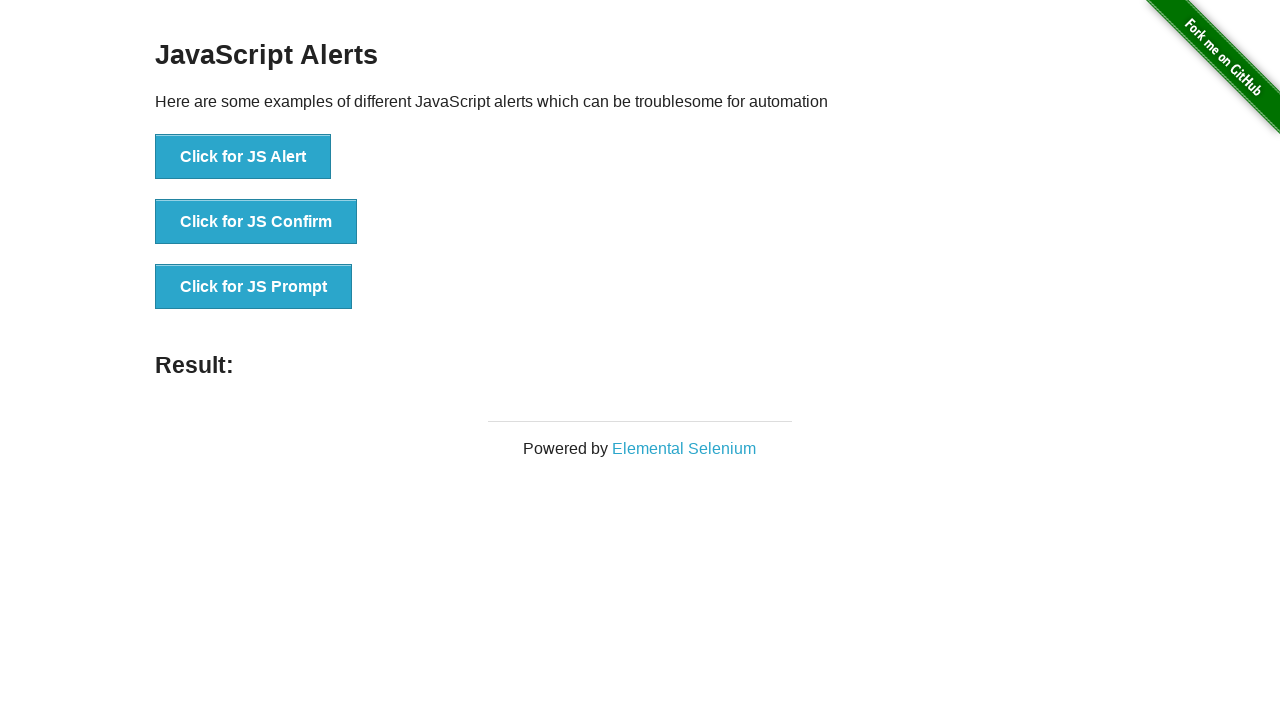

Clicked button to trigger JavaScript alert at (243, 157) on xpath=//button[text()='Click for JS Alert']
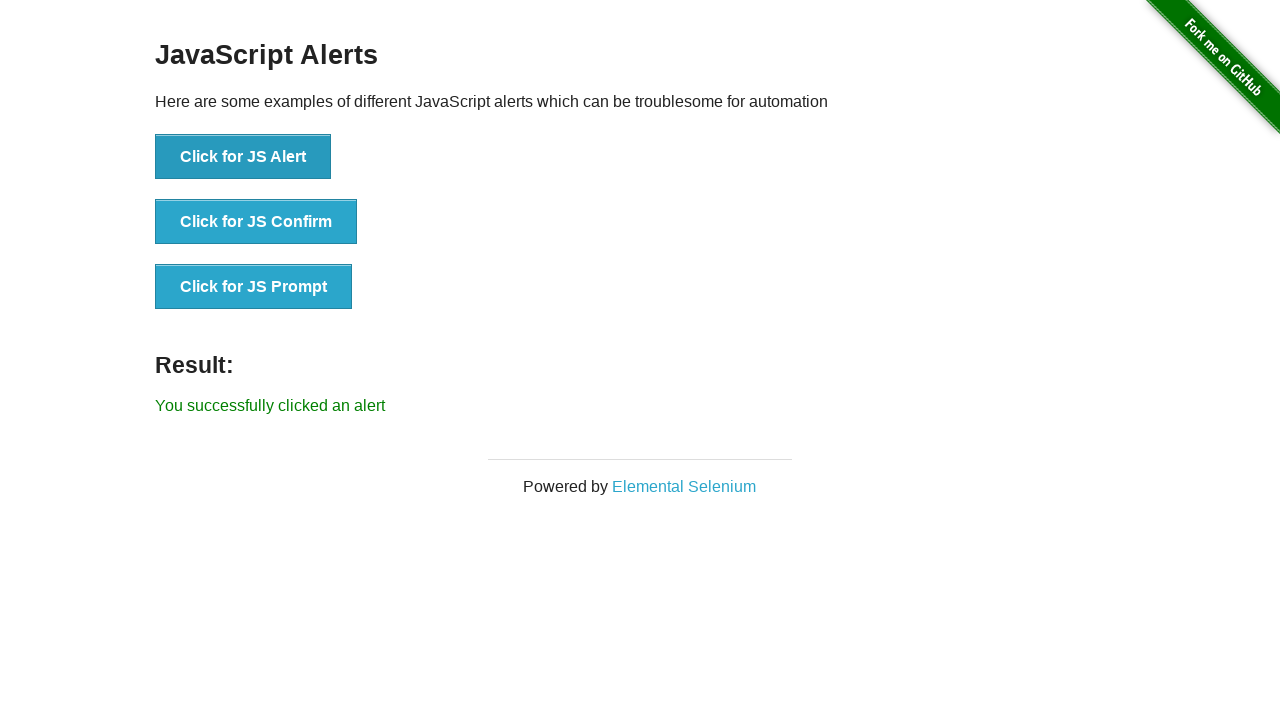

Set up dialog handler to accept alerts
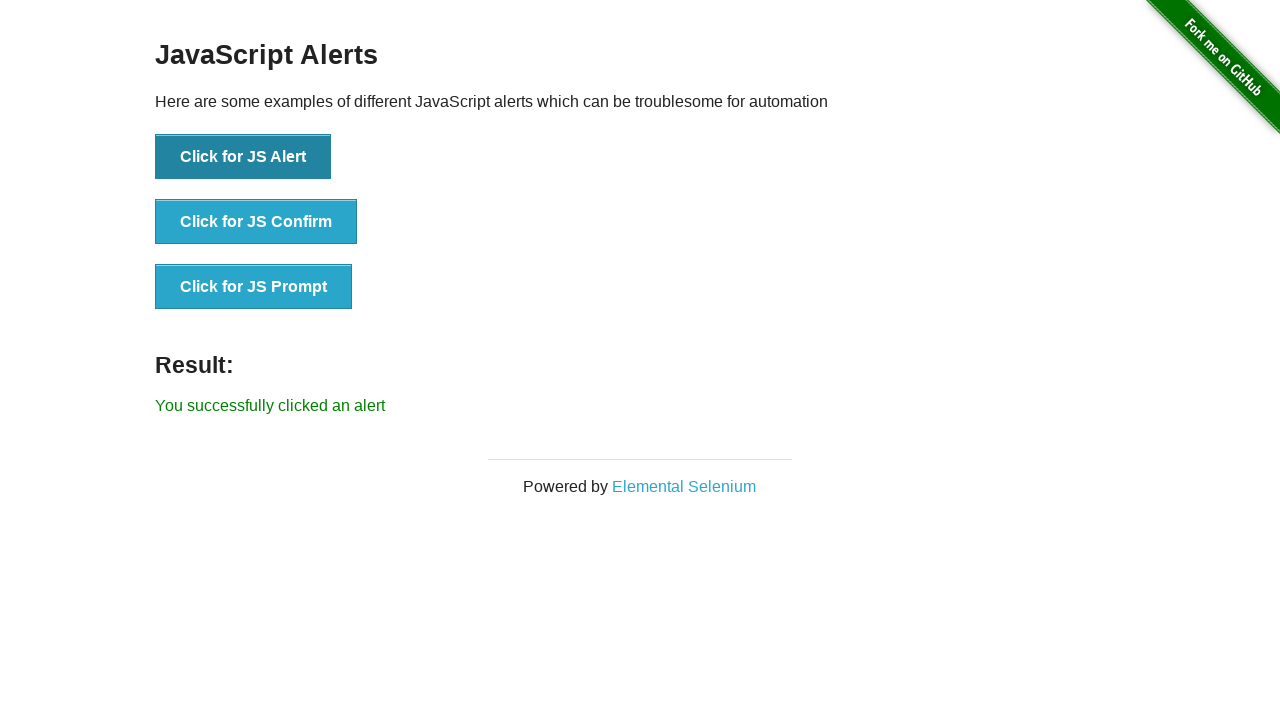

Waited for alert to be processed
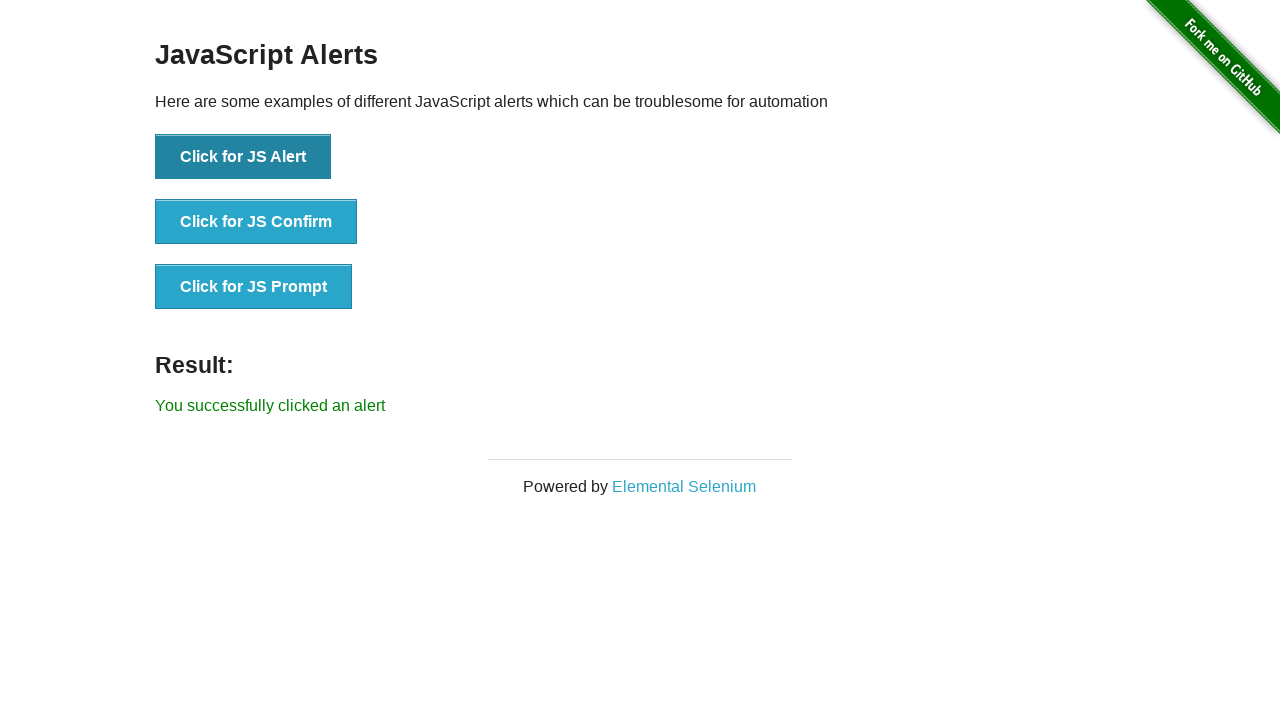

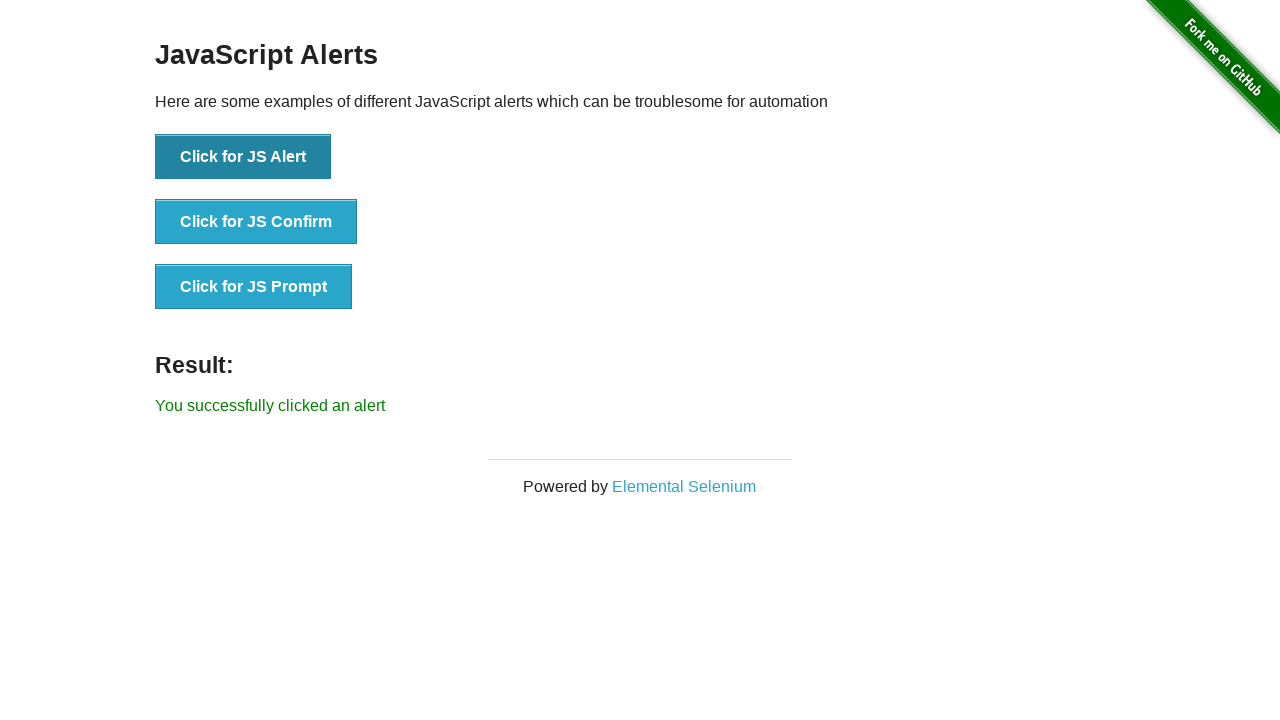